Opens the USPS homepage and clicks on the Send Mail & Packages navigation link

Starting URL: https://www.usps.com/

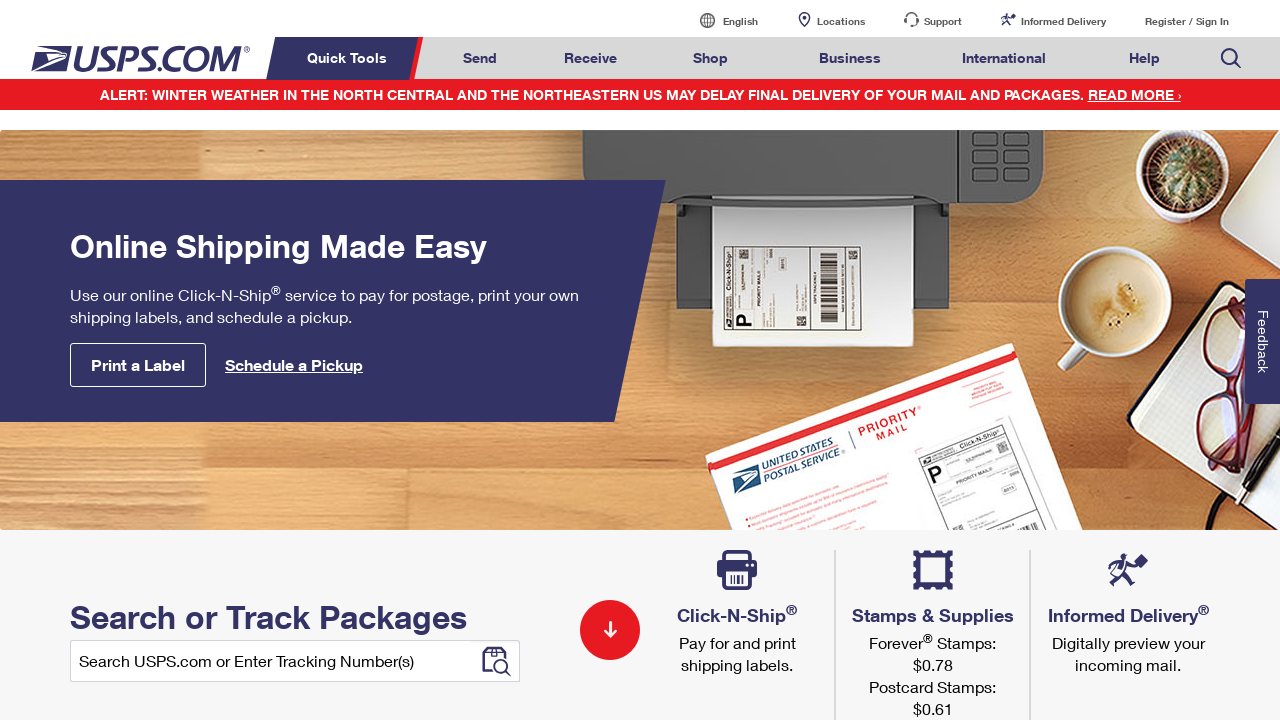

Navigated to USPS homepage
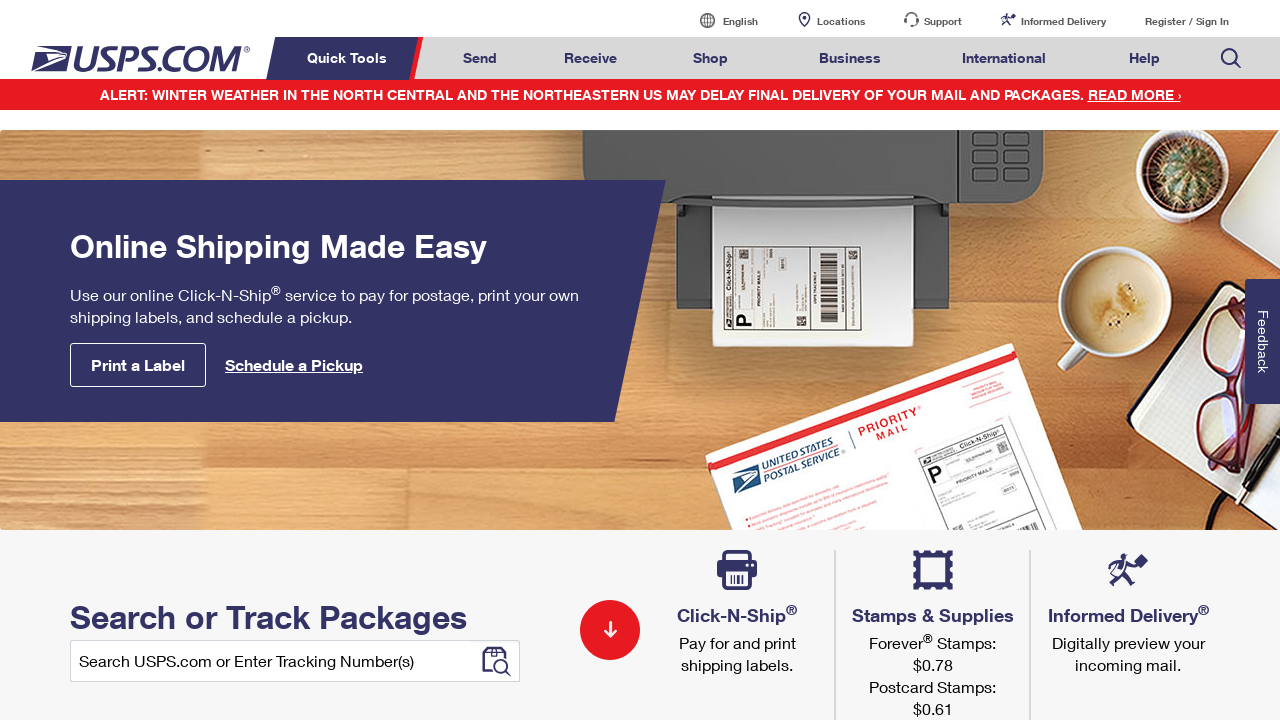

Clicked on Send Mail & Packages navigation link at (480, 58) on a#mail-ship-width
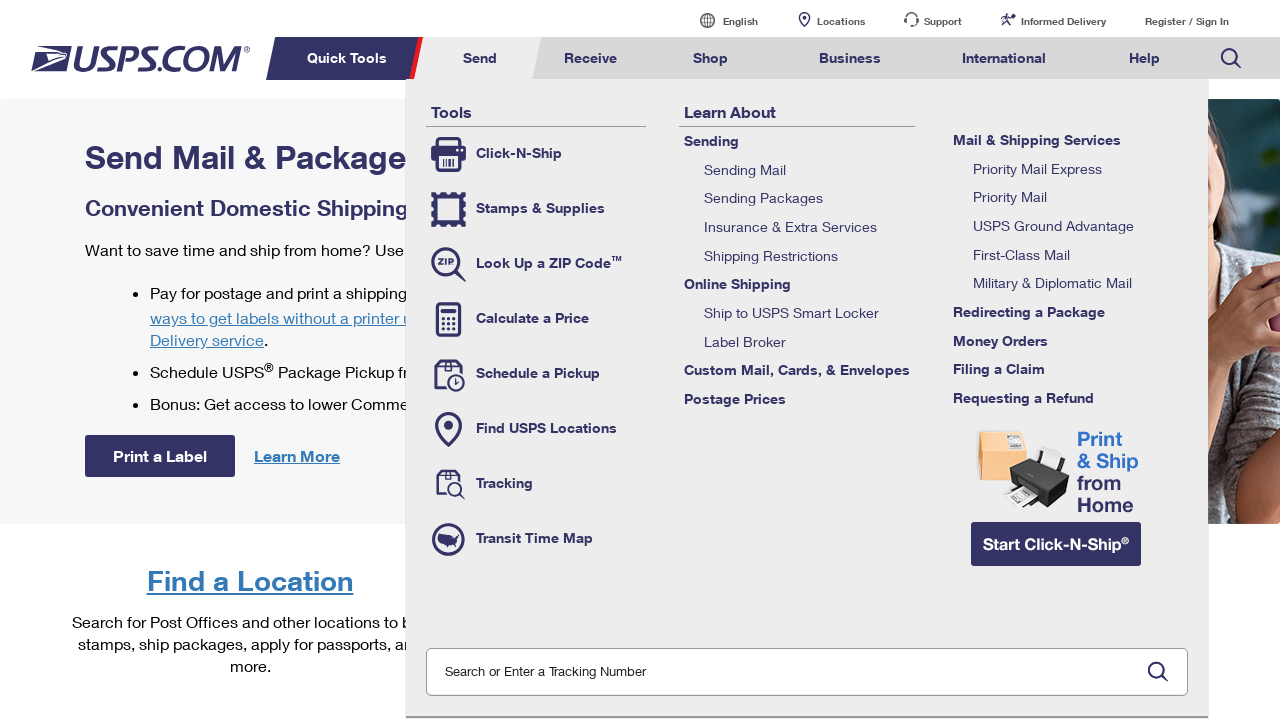

Waited for Send Mail & Packages page to load
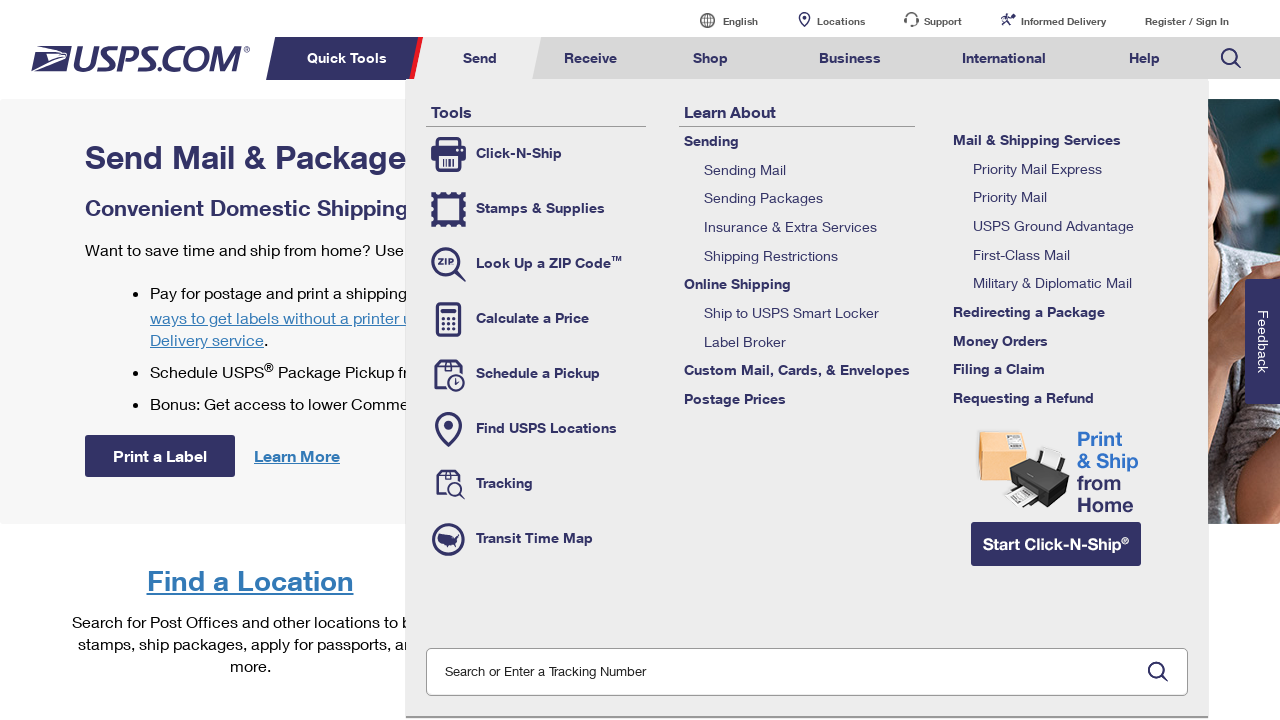

Verified page title is 'Send Mail & Packages | USPS'
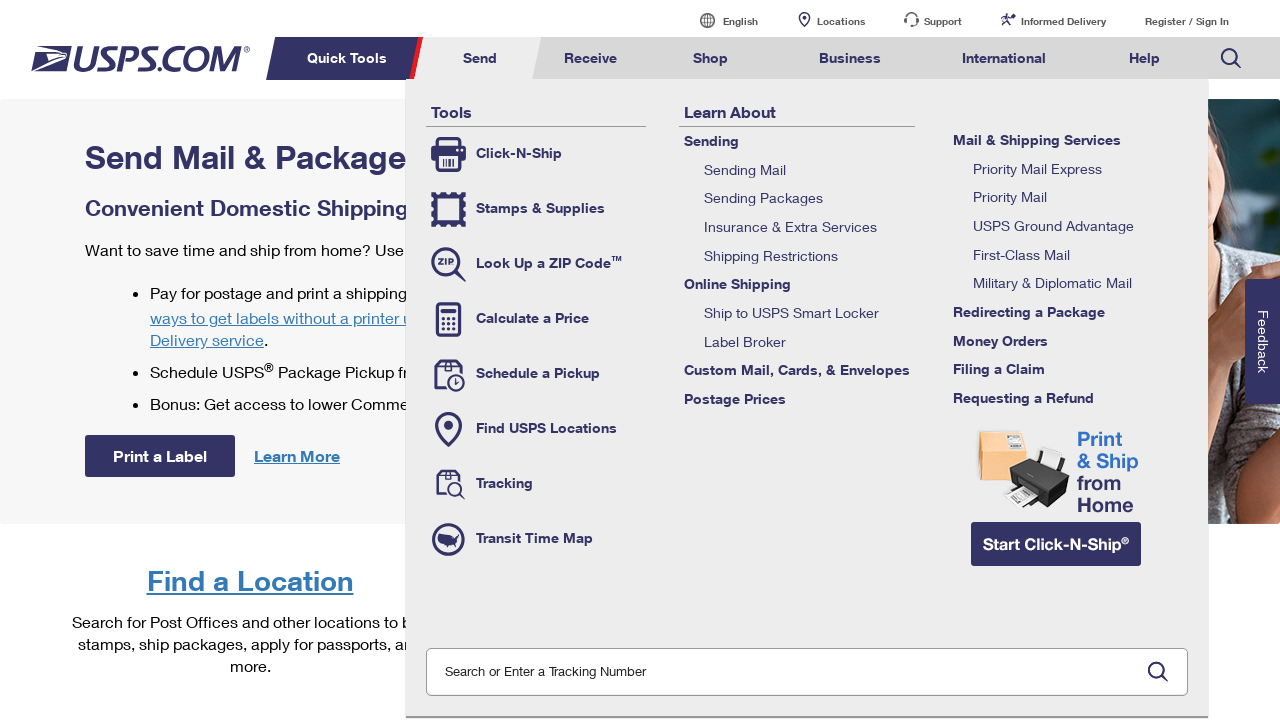

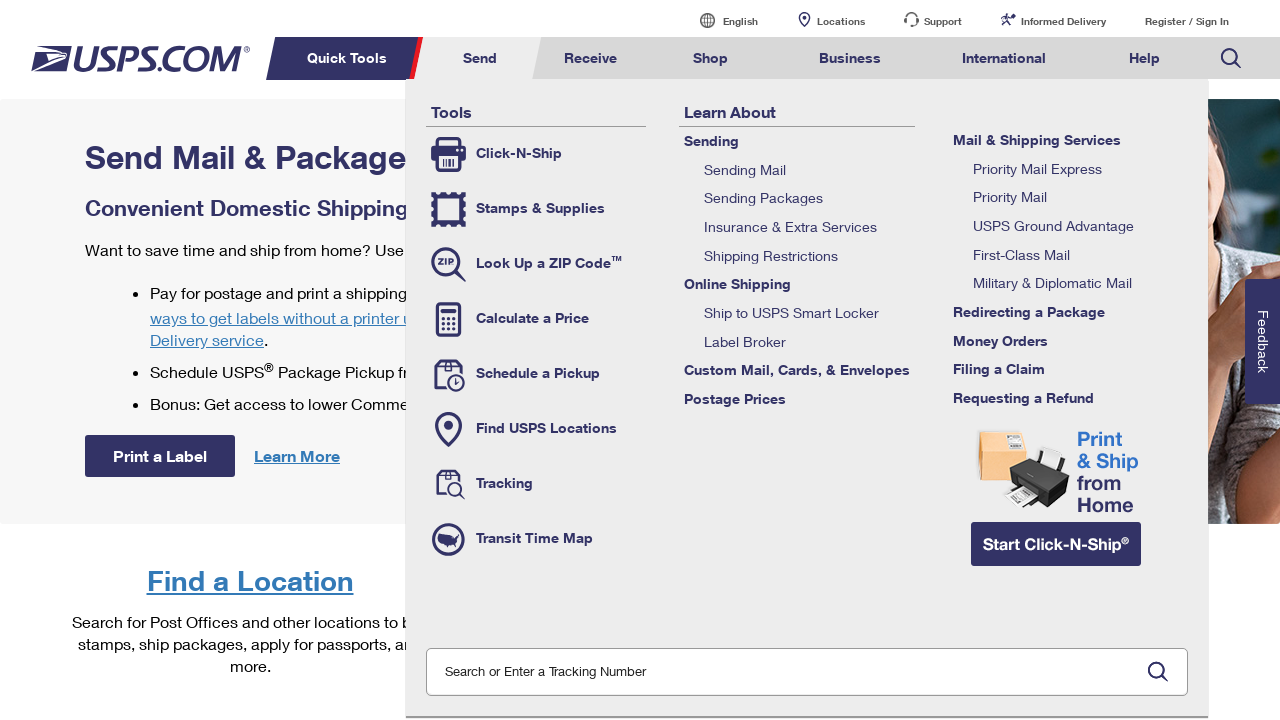